Tests static dropdown selection functionality by selecting options from a dropdown menu using visible text and index methods

Starting URL: http://echoecho.com/htmlforms11.htm

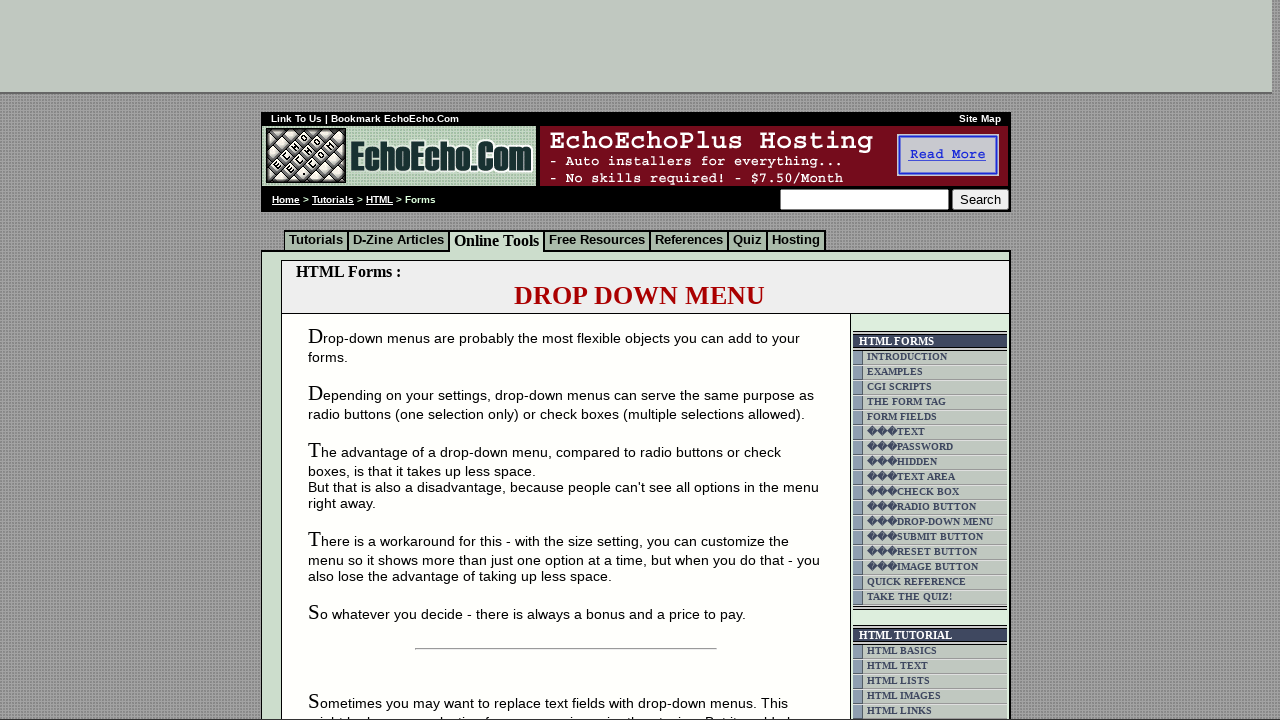

Selected 'Milk' from dropdown by visible text on select[name='dropdownmenu']
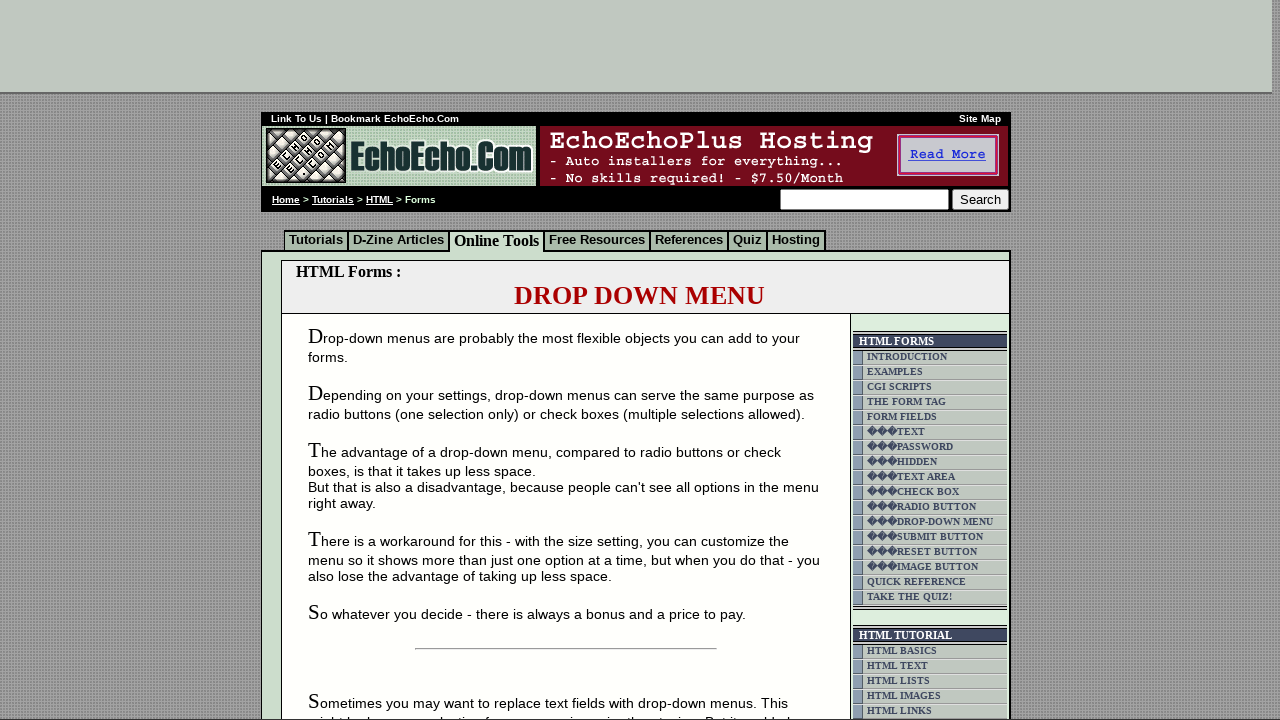

Selected 'Butter' from dropdown by index 0 on select[name='dropdownmenu']
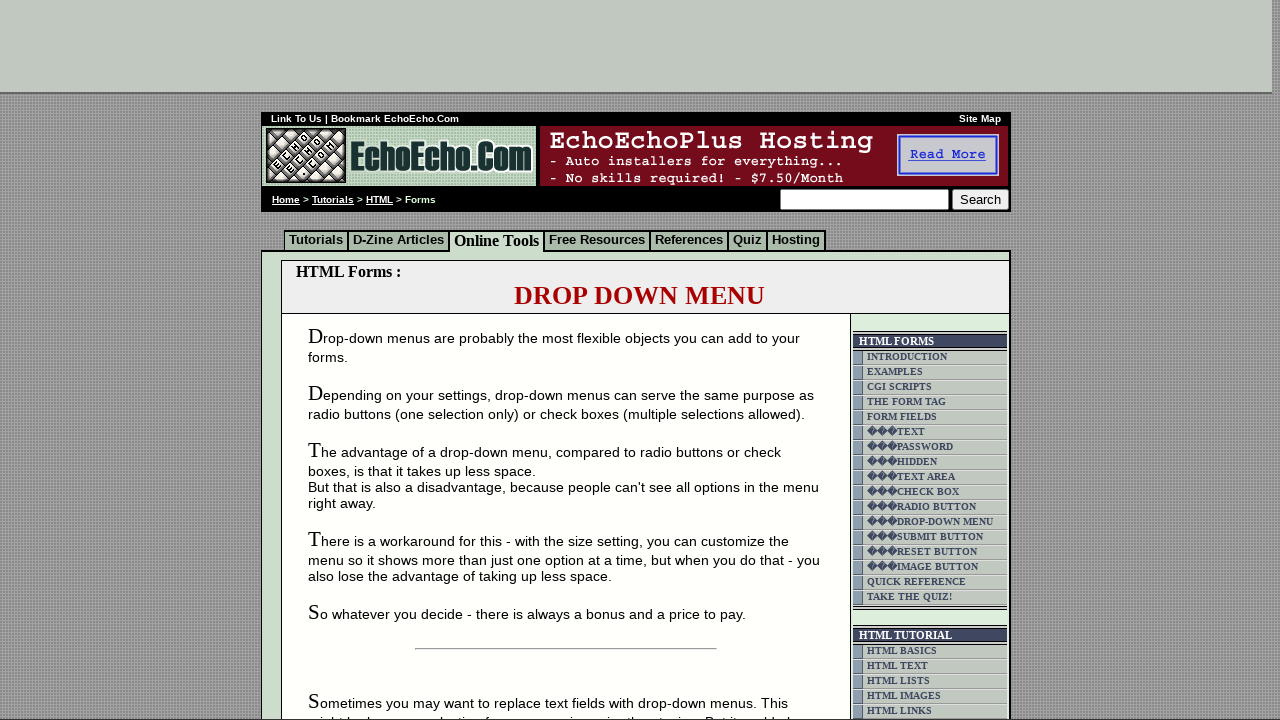

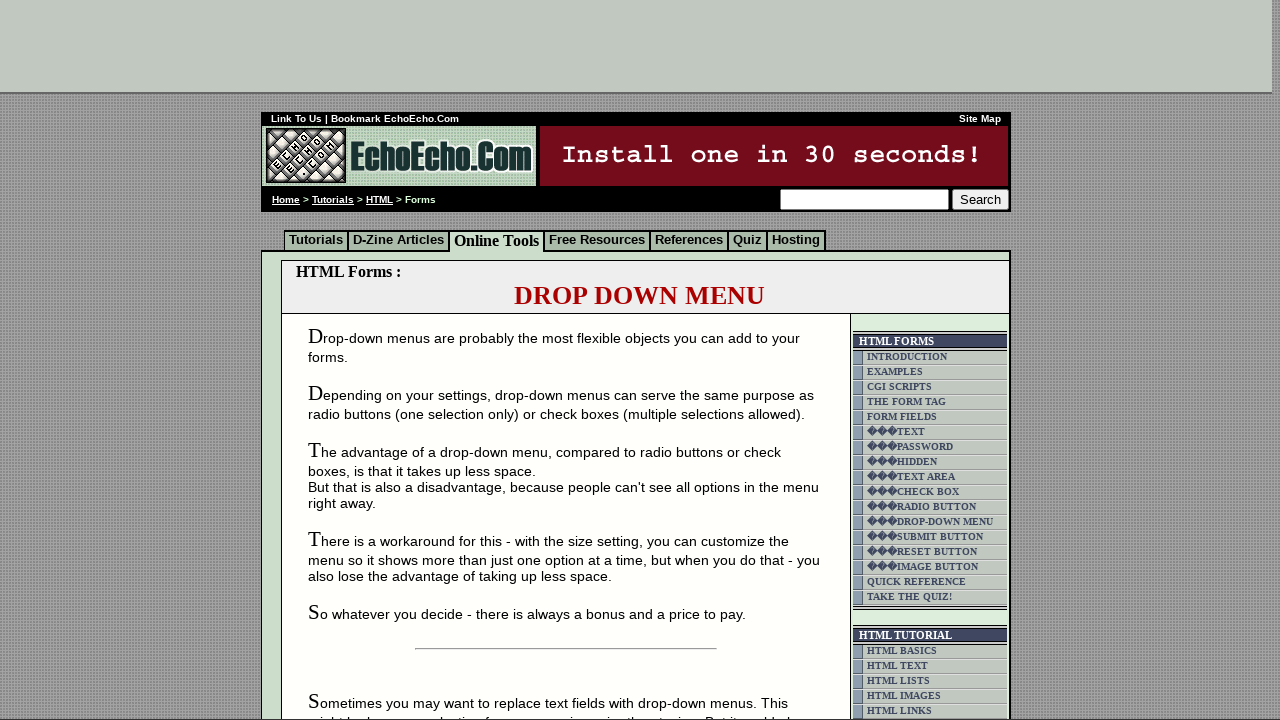